Tests hover functionality by hovering over the first avatar and verifying that the caption with additional user information is displayed

Starting URL: http://the-internet.herokuapp.com/hovers

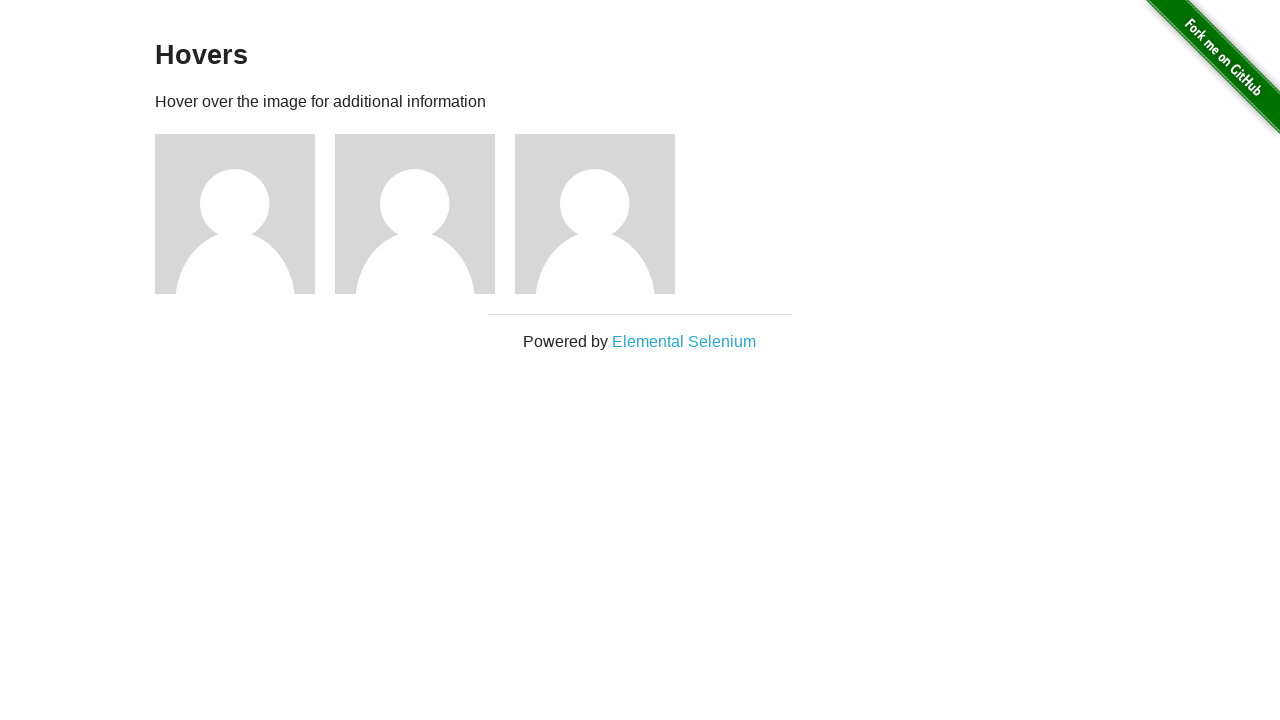

Located the first avatar figure element
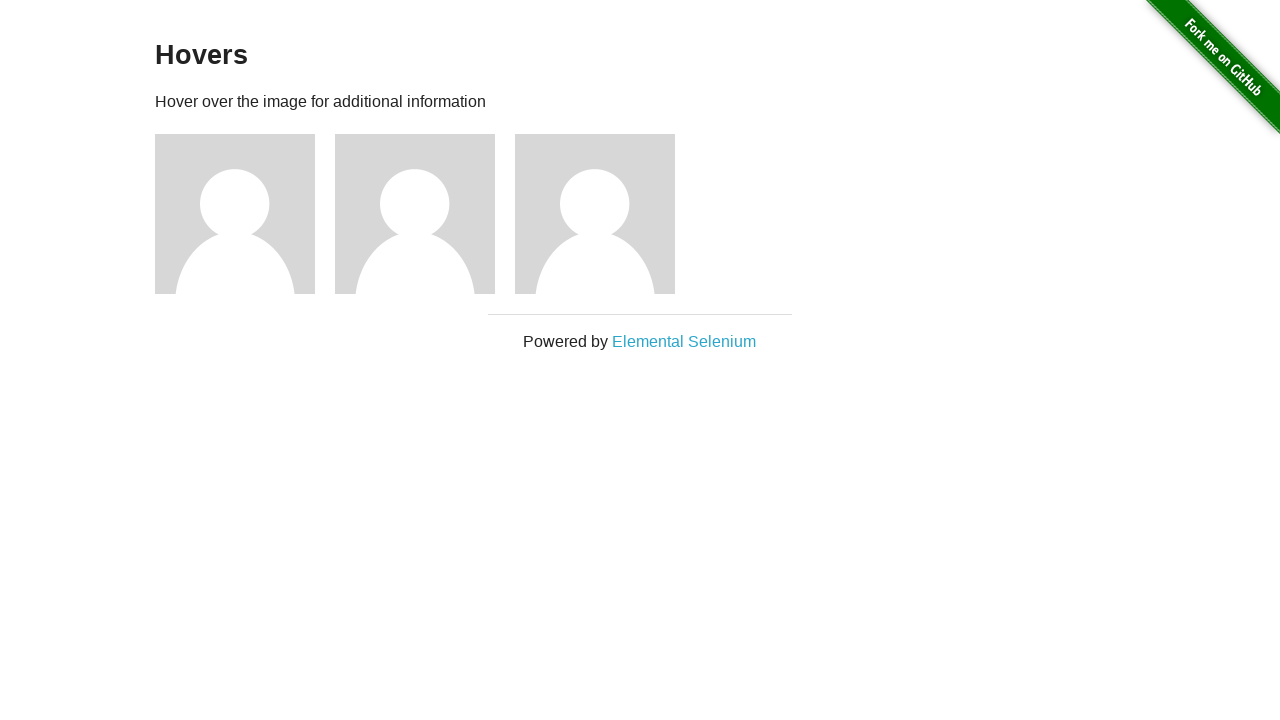

Hovered over the first avatar to trigger caption display at (245, 214) on .figure >> nth=0
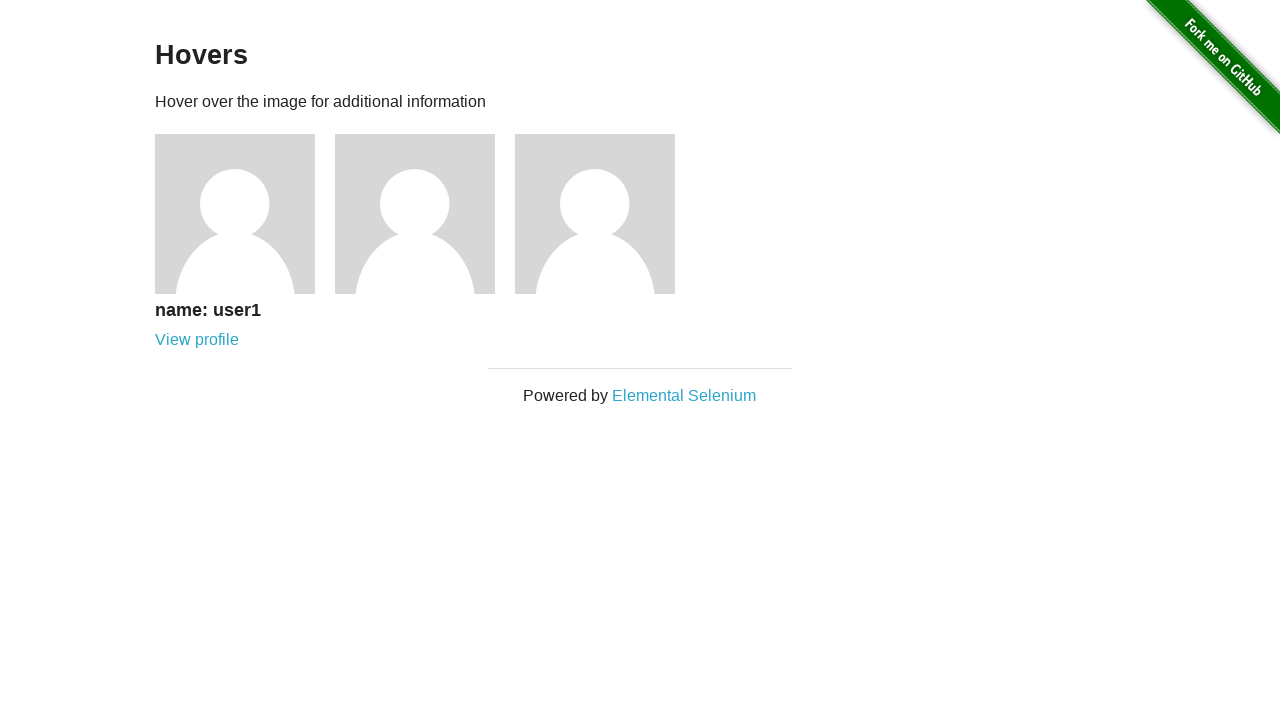

Located the caption element
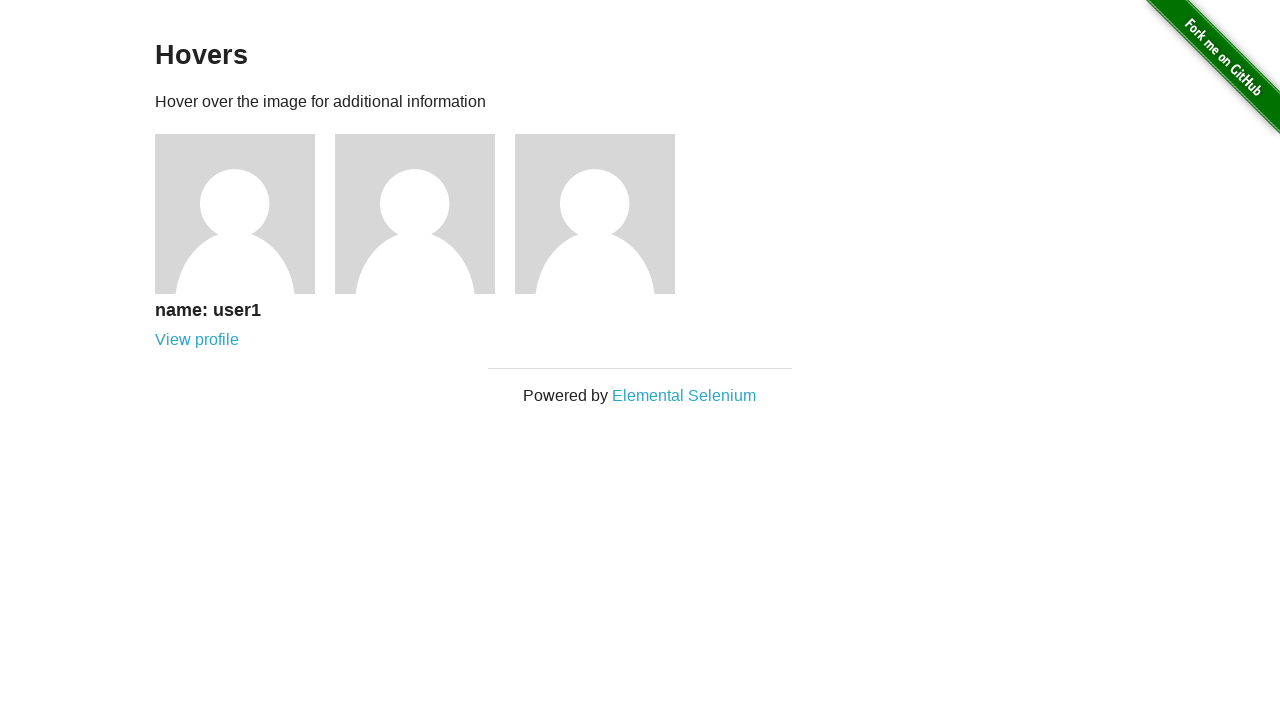

Verified that the caption with user information is visible on hover
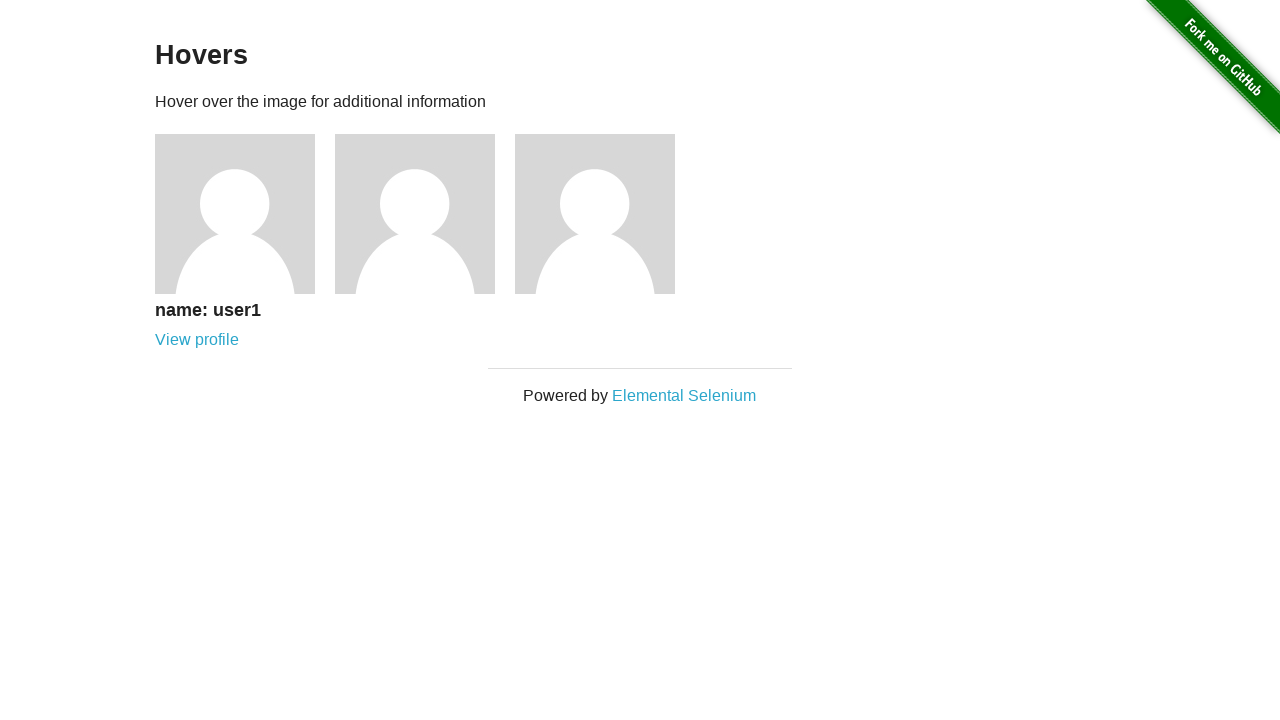

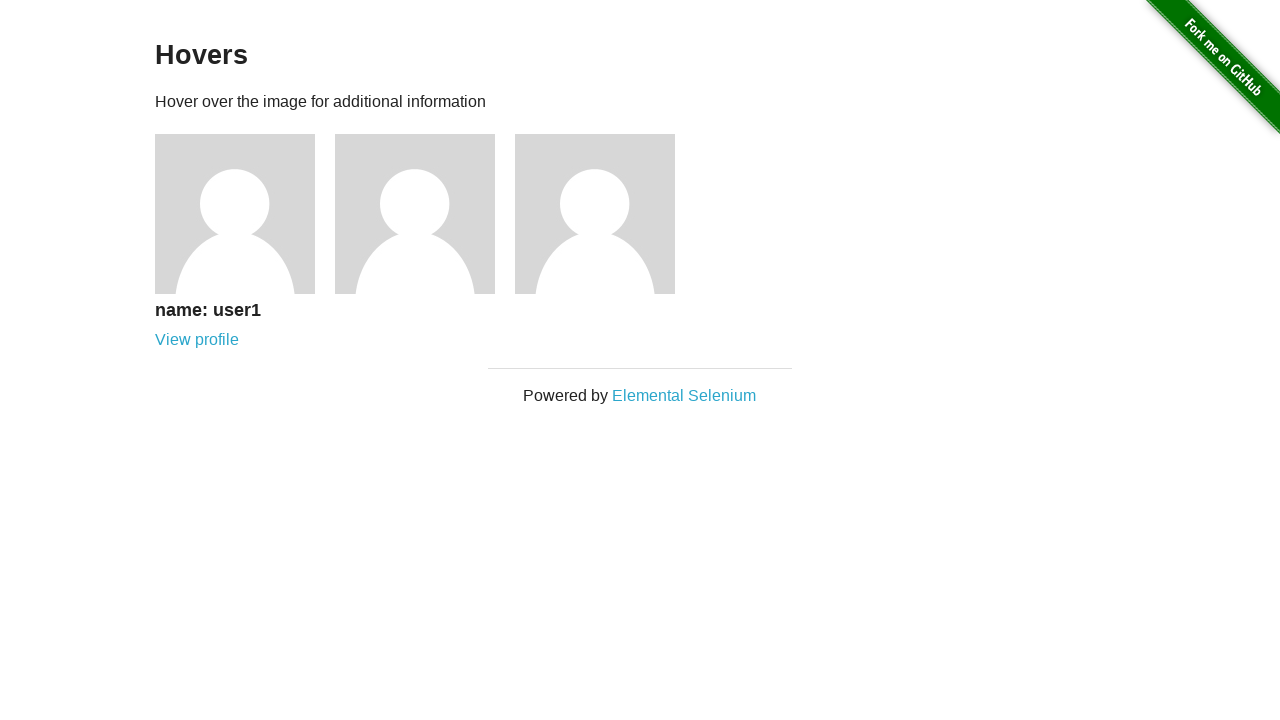